Navigates through the QA Bible gitbook by clicking on "Общее" (General) and then "Принципы тестирования" (Testing Principles) links.

Starting URL: https://vladislaveremeev.gitbook.io/qa_bible/

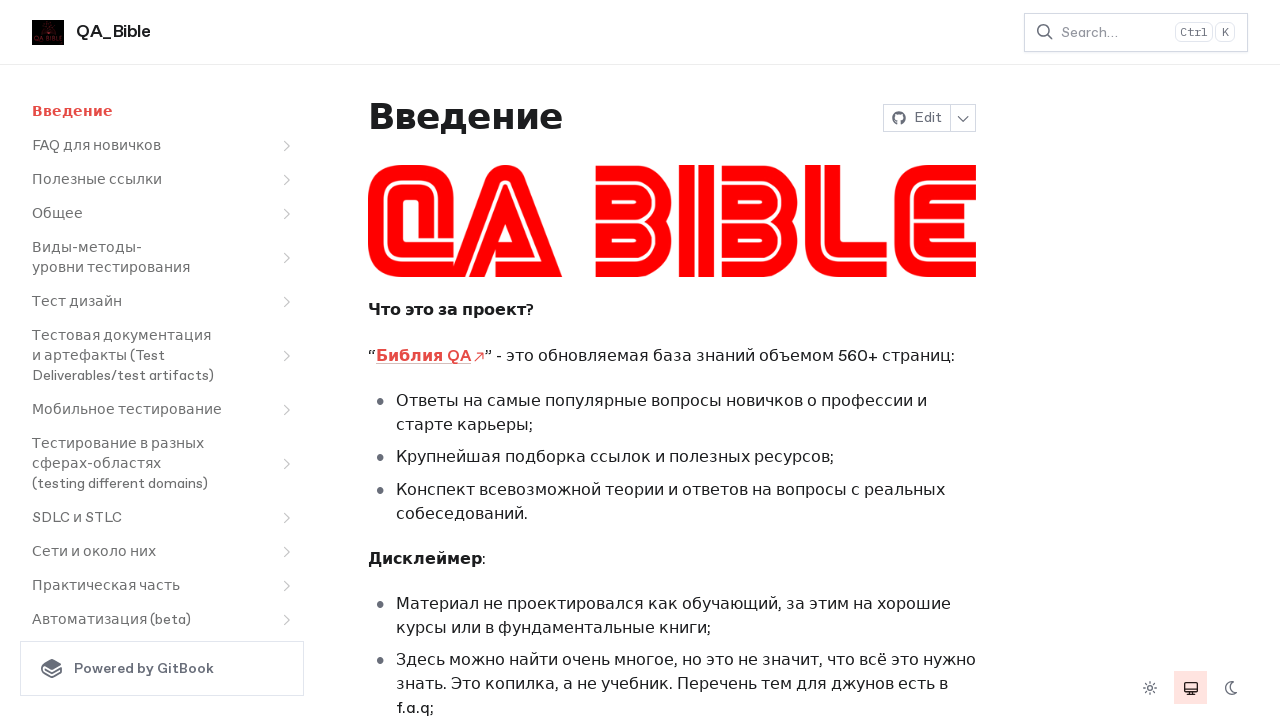

Clicked on 'Общее' (General) link at (58, 214) on text=Общее
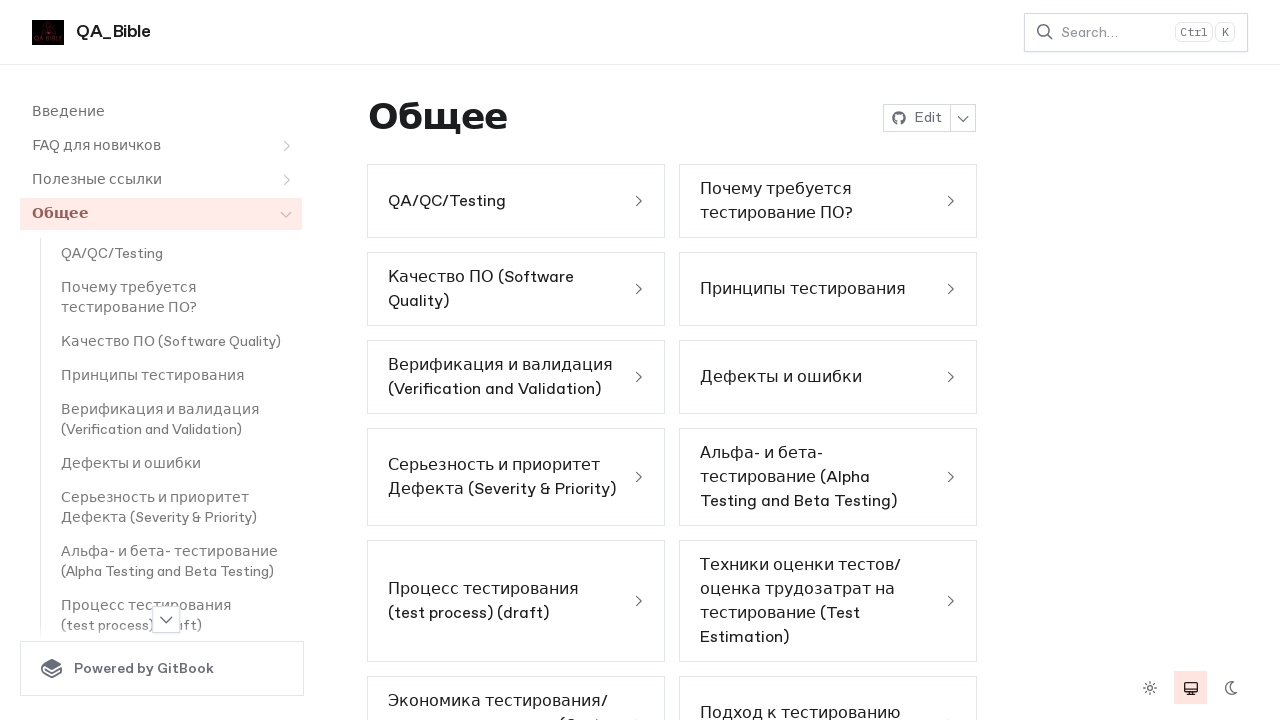

Clicked on 'Принципы тестирования' (Testing Principles) link at (152, 376) on text=Принципы тестирования
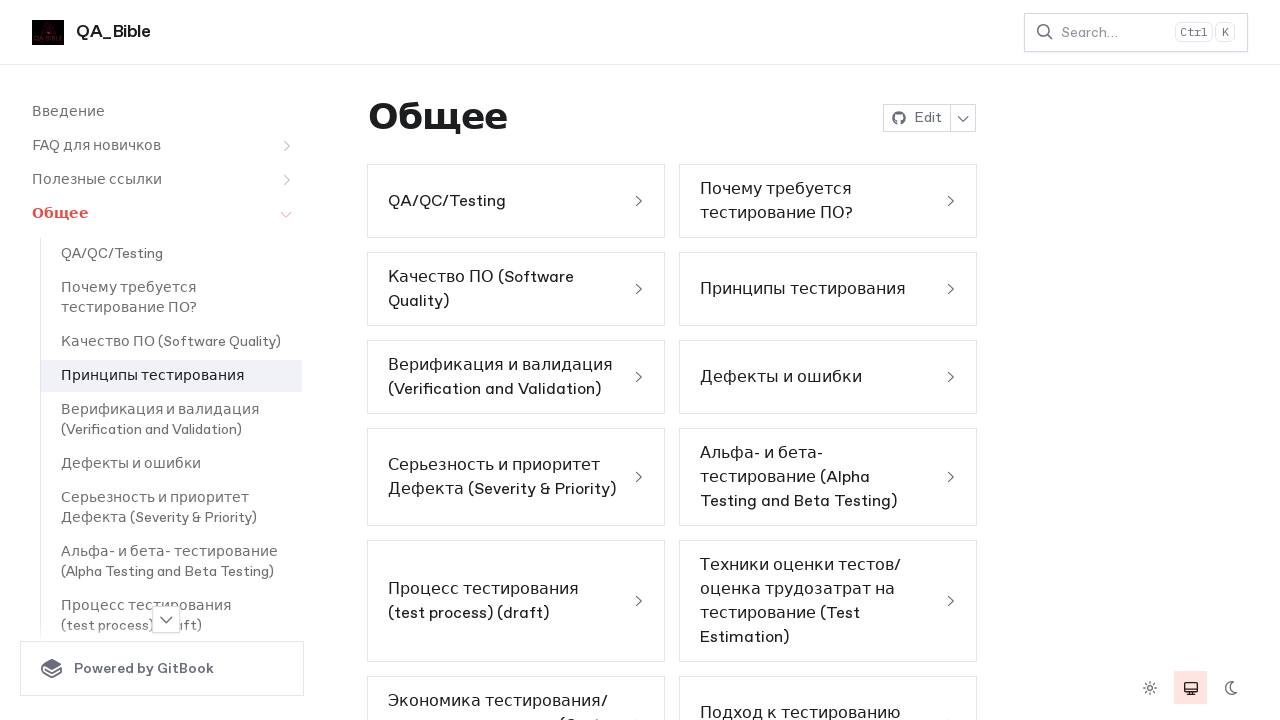

Testing Principles page loaded and verified
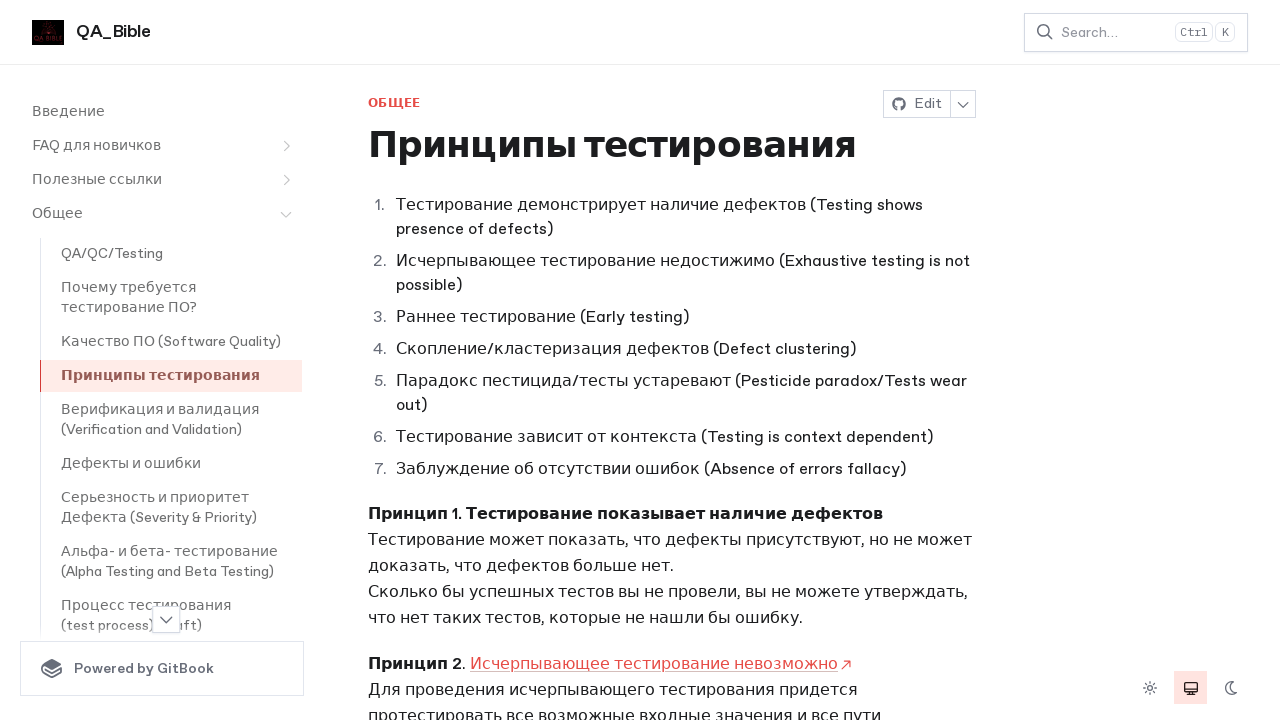

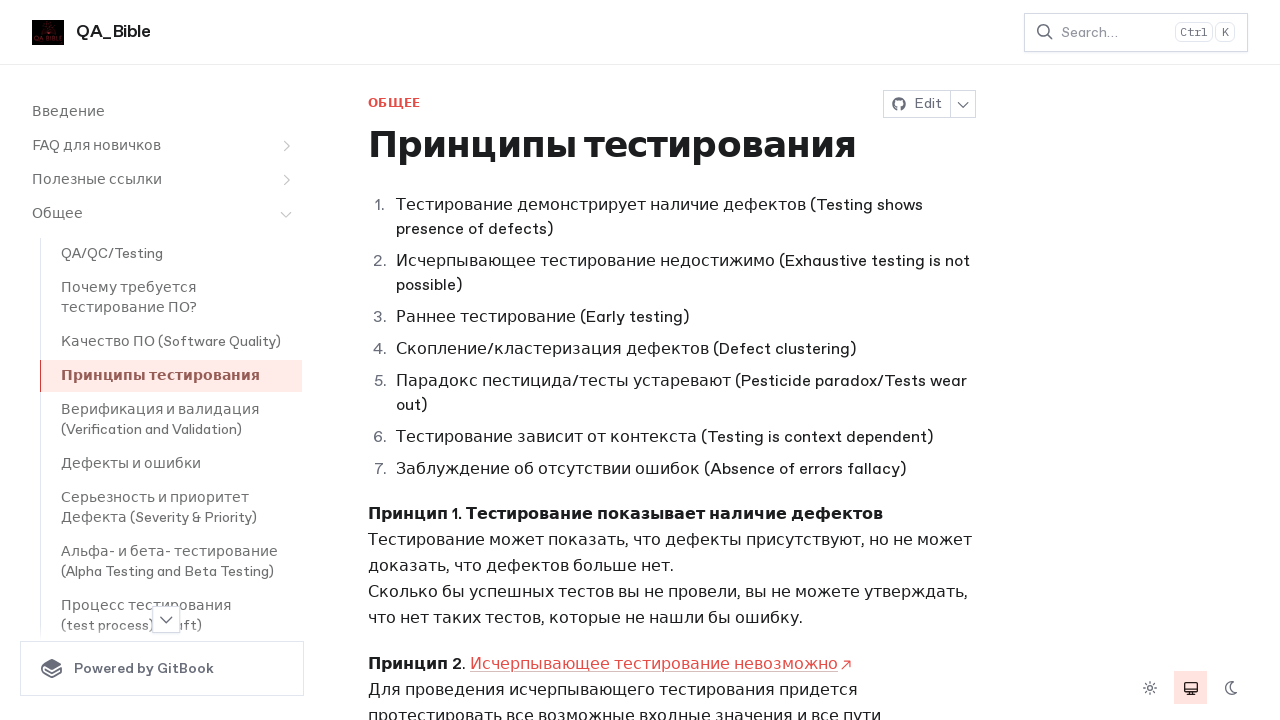